Tests checkbox handling functionality by selecting multiple checkboxes on a form

Starting URL: https://echoecho.com/htmlforms09.htm

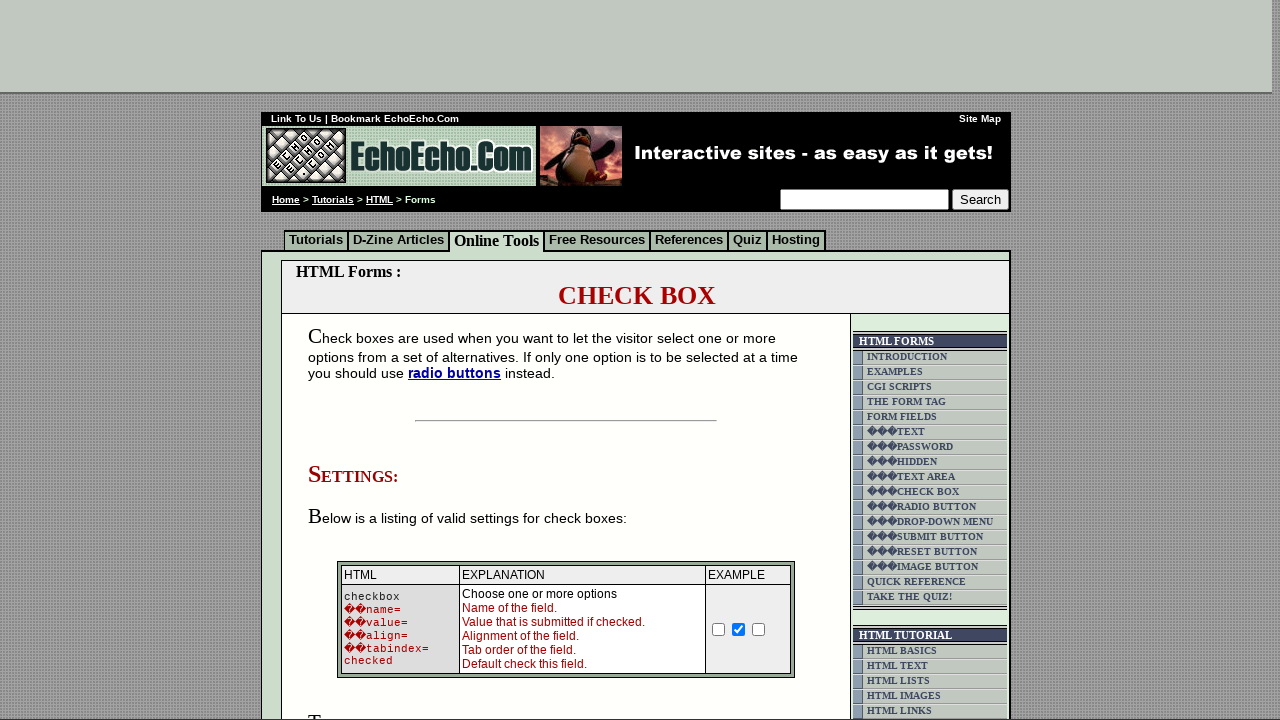

Located milk checkbox element
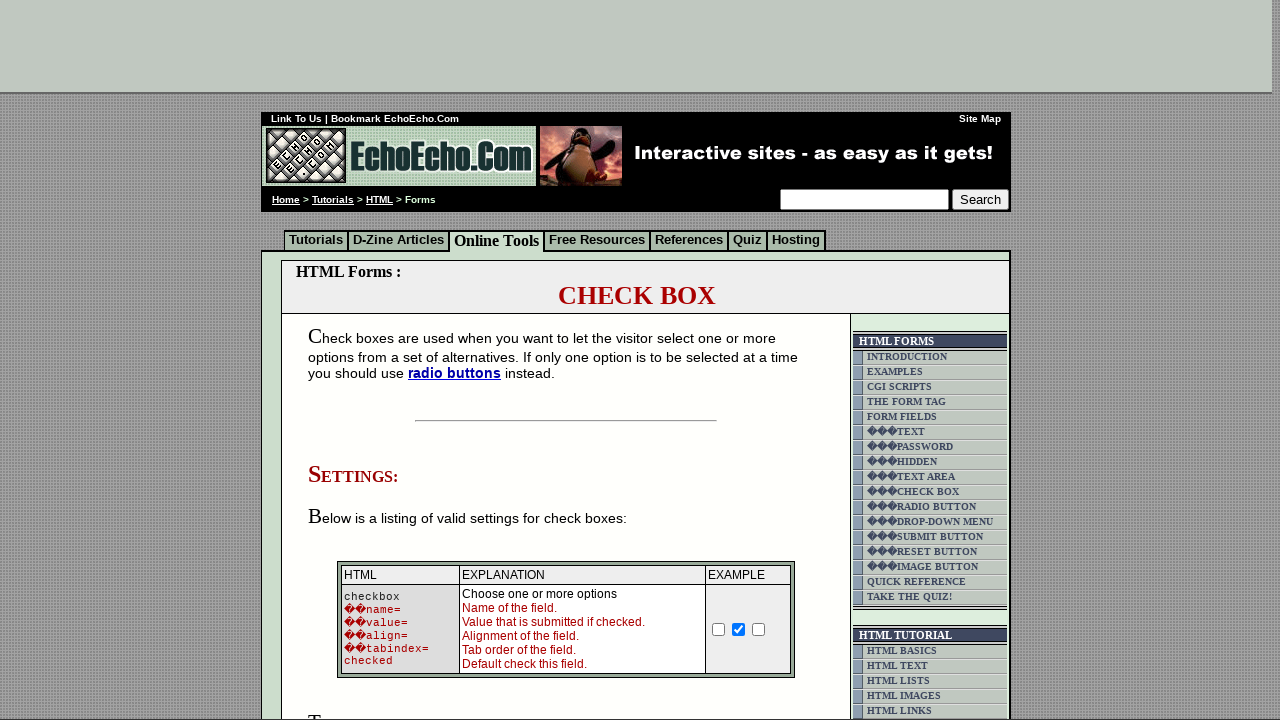

Clicked milk checkbox to select it at (354, 360) on input[name^='option1']
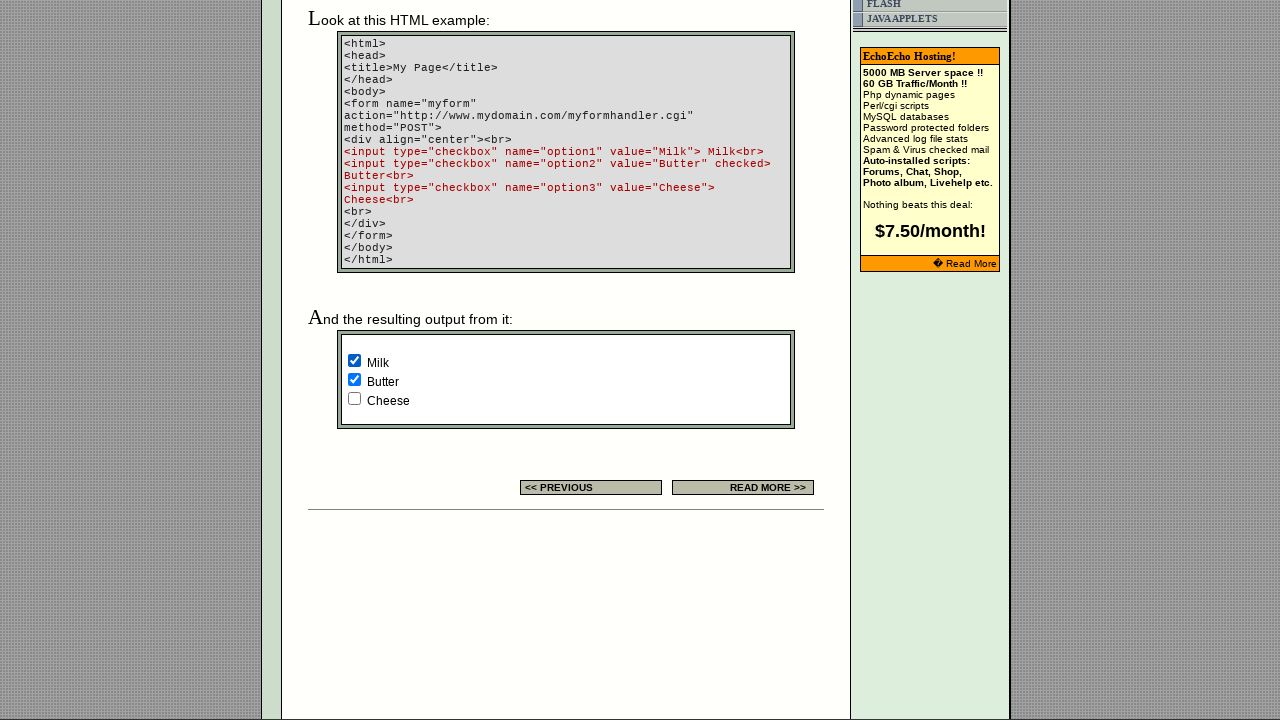

Located butter checkbox element
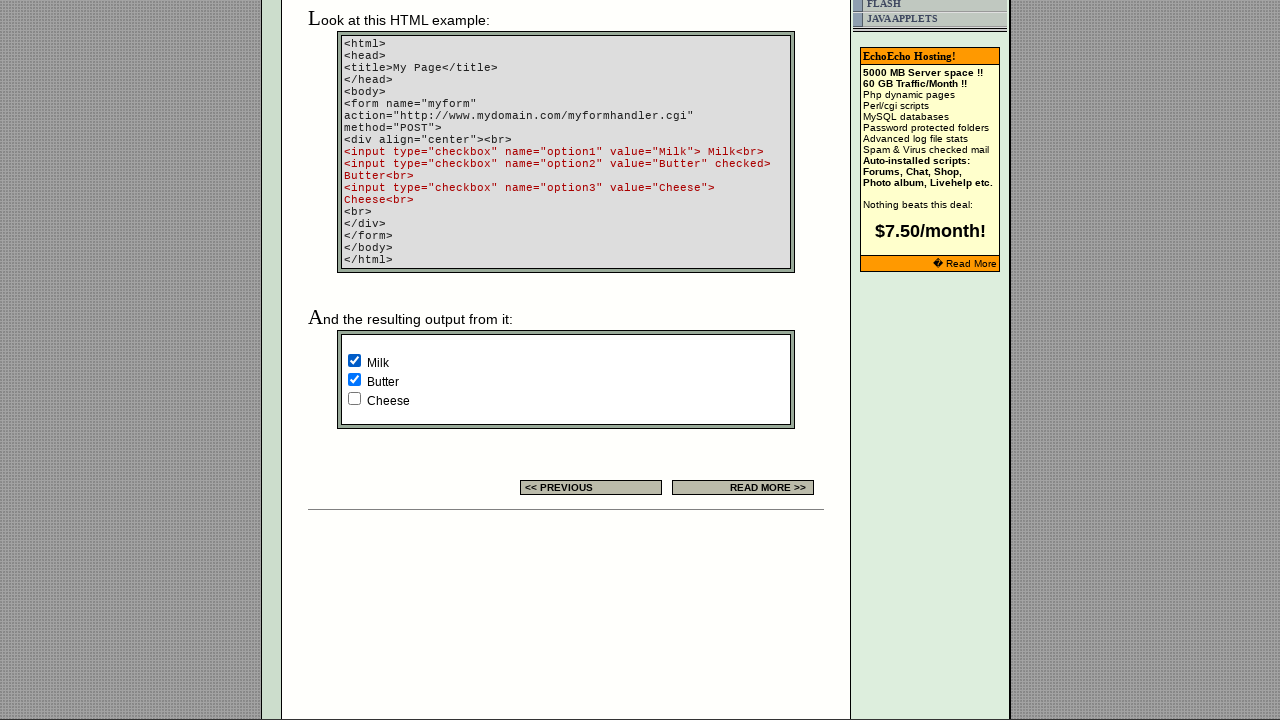

Located cheese checkbox element
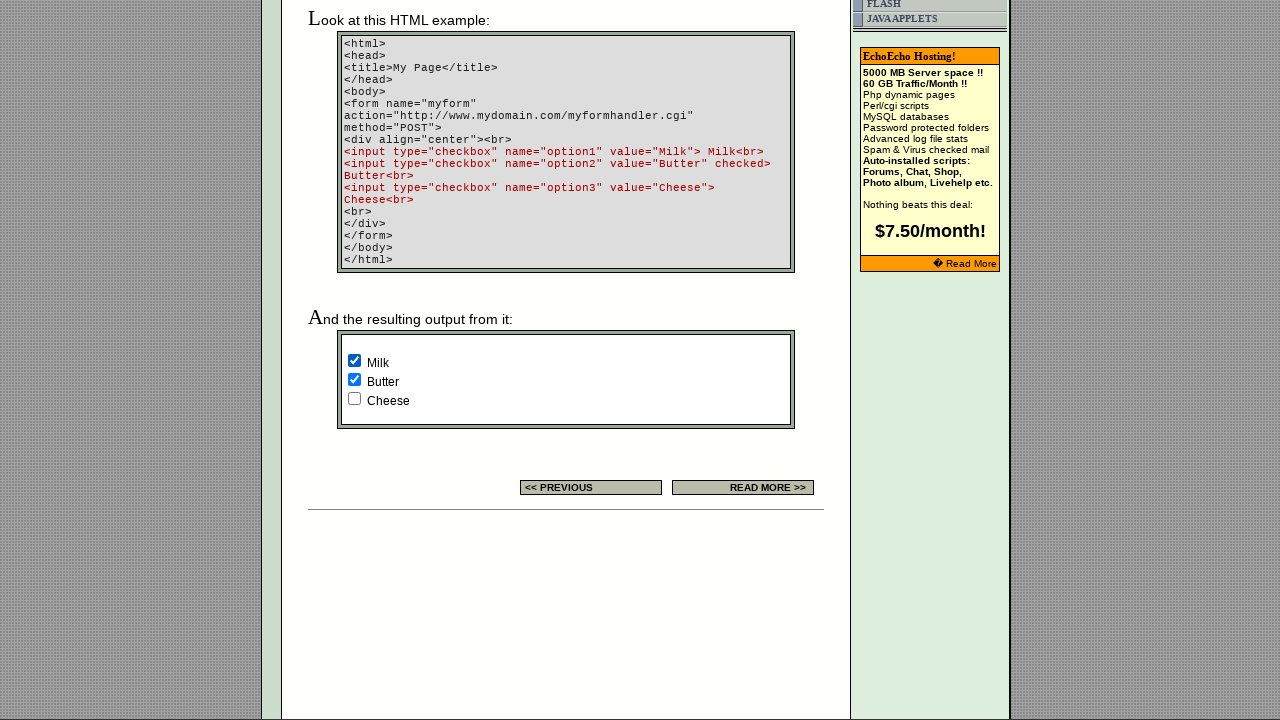

Clicked cheese checkbox to select it at (354, 398) on input[value^='Cheese']
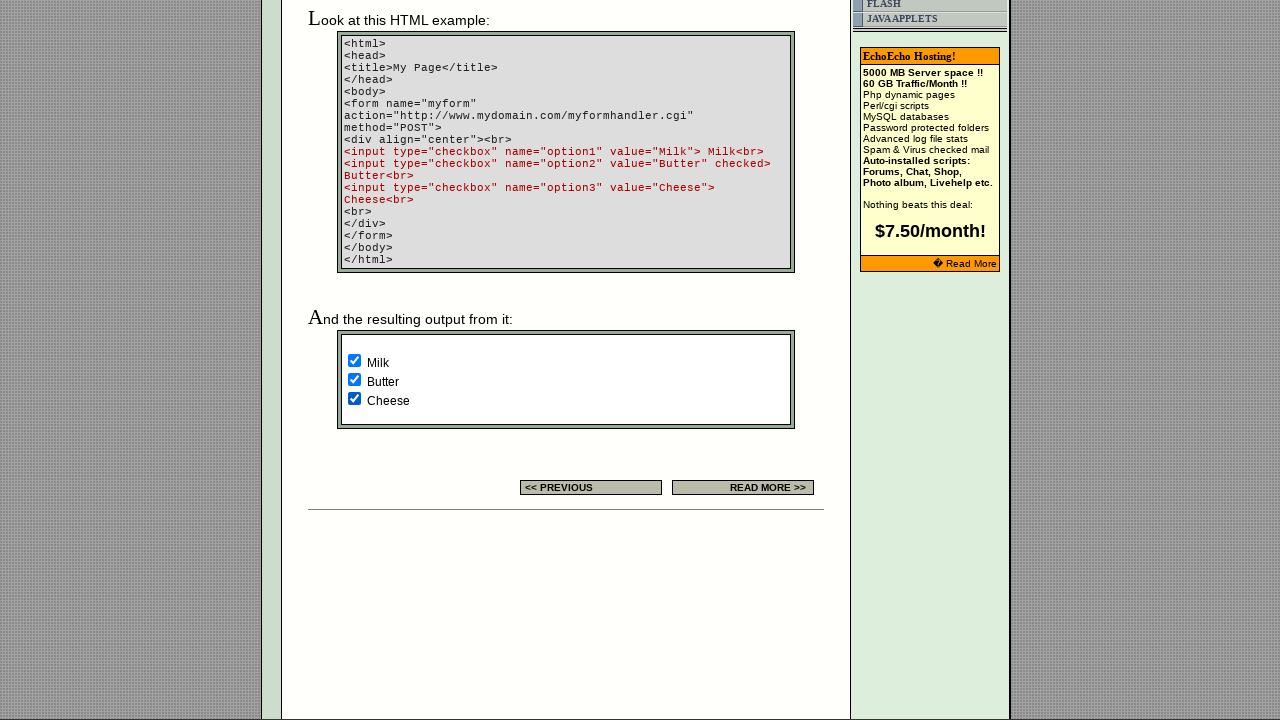

Located all checkboxes on the form
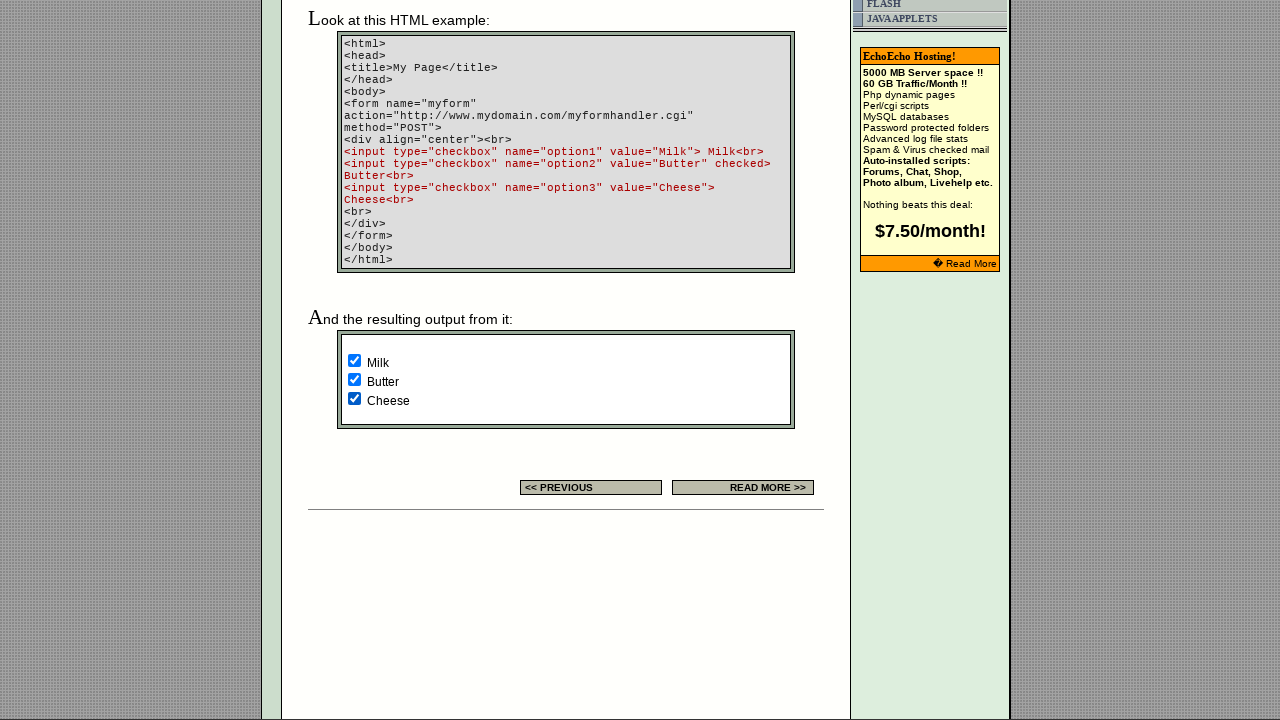

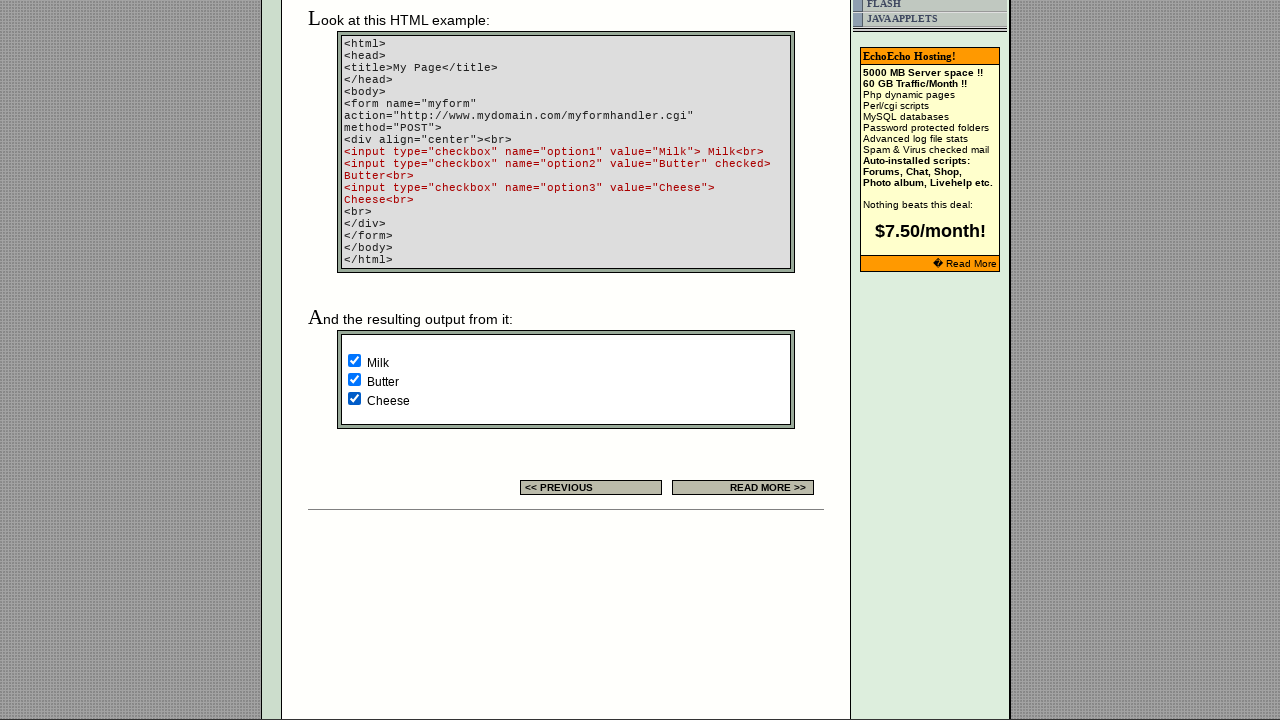